Tests double-click functionality on a W3Schools demo page by switching to an iframe and double-clicking a button

Starting URL: https://www.w3schools.com/tags/tryit.asp?filename=tryhtml5_ev_ondblclick3

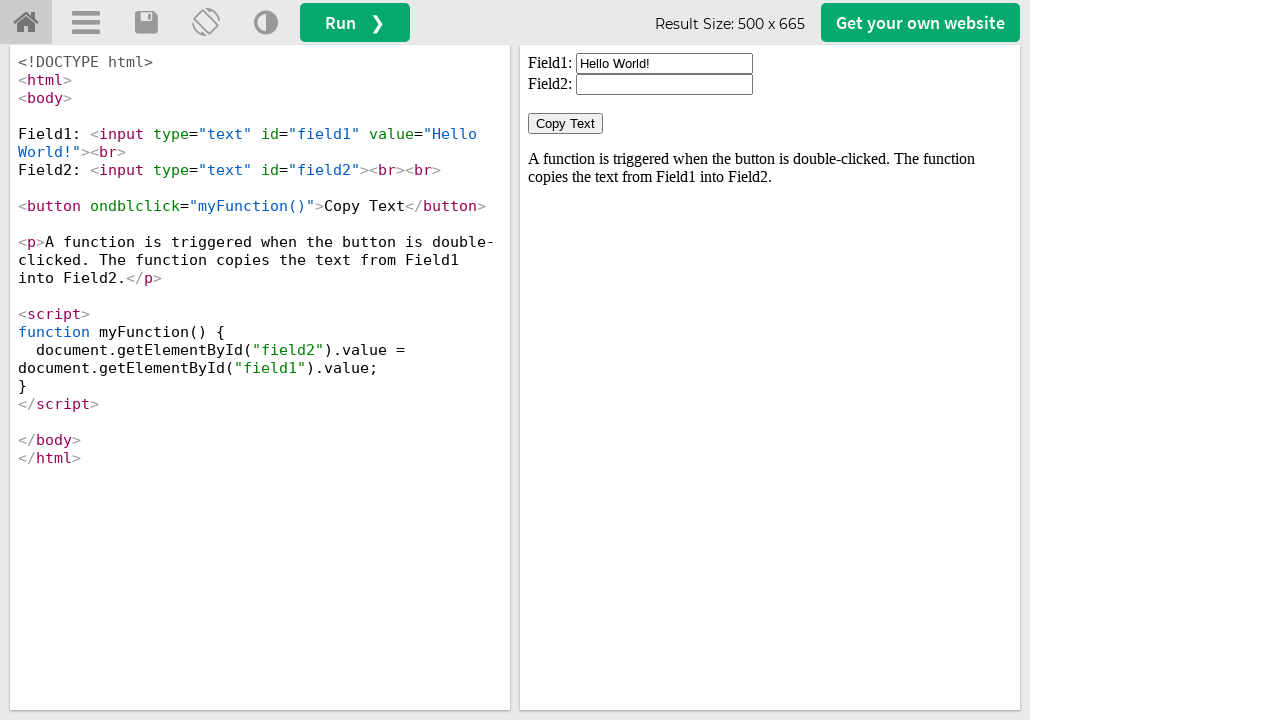

Located iframe containing the demo content
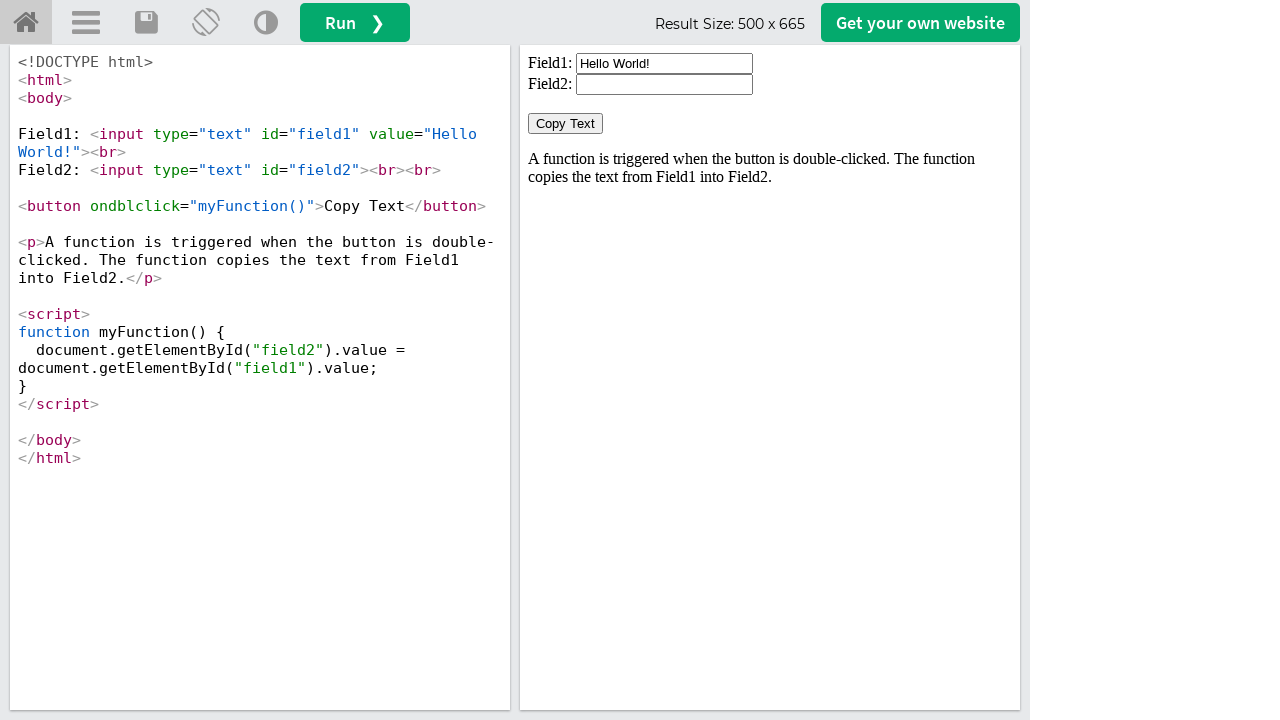

Double-clicked the 'Copy Text' button at (566, 124) on iframe[name='iframeResult'] >> internal:control=enter-frame >> button:has-text('
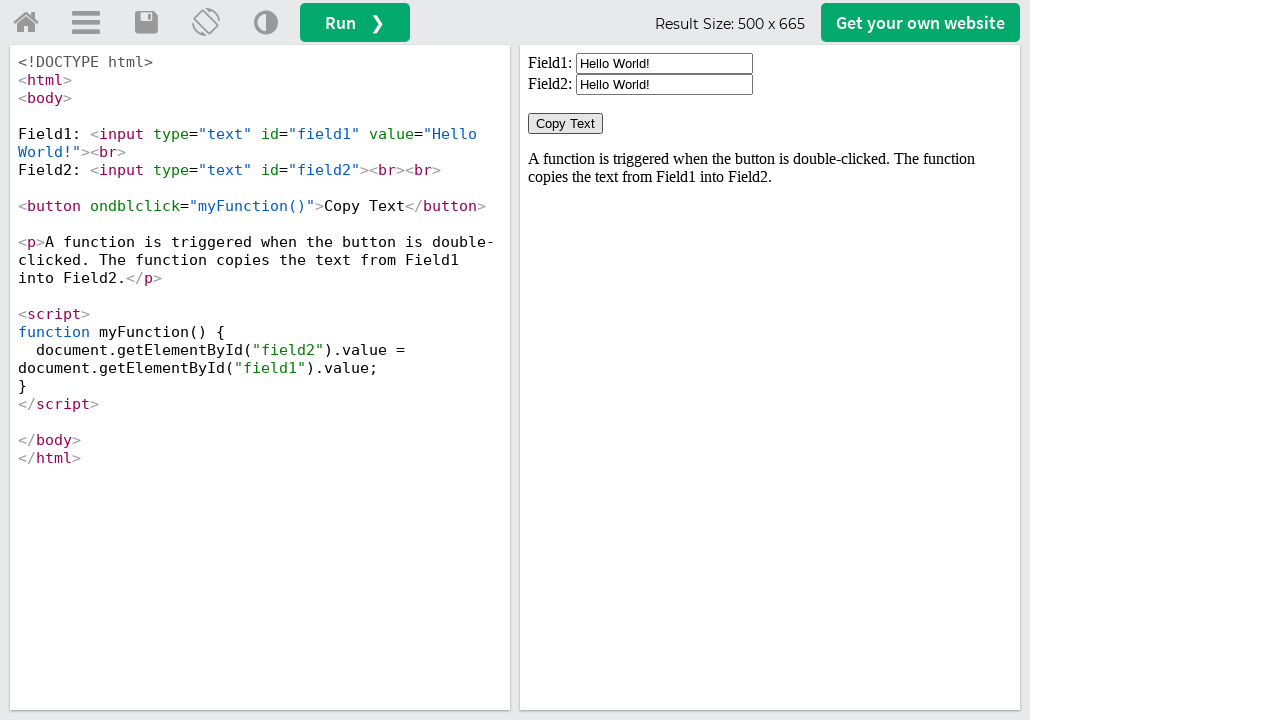

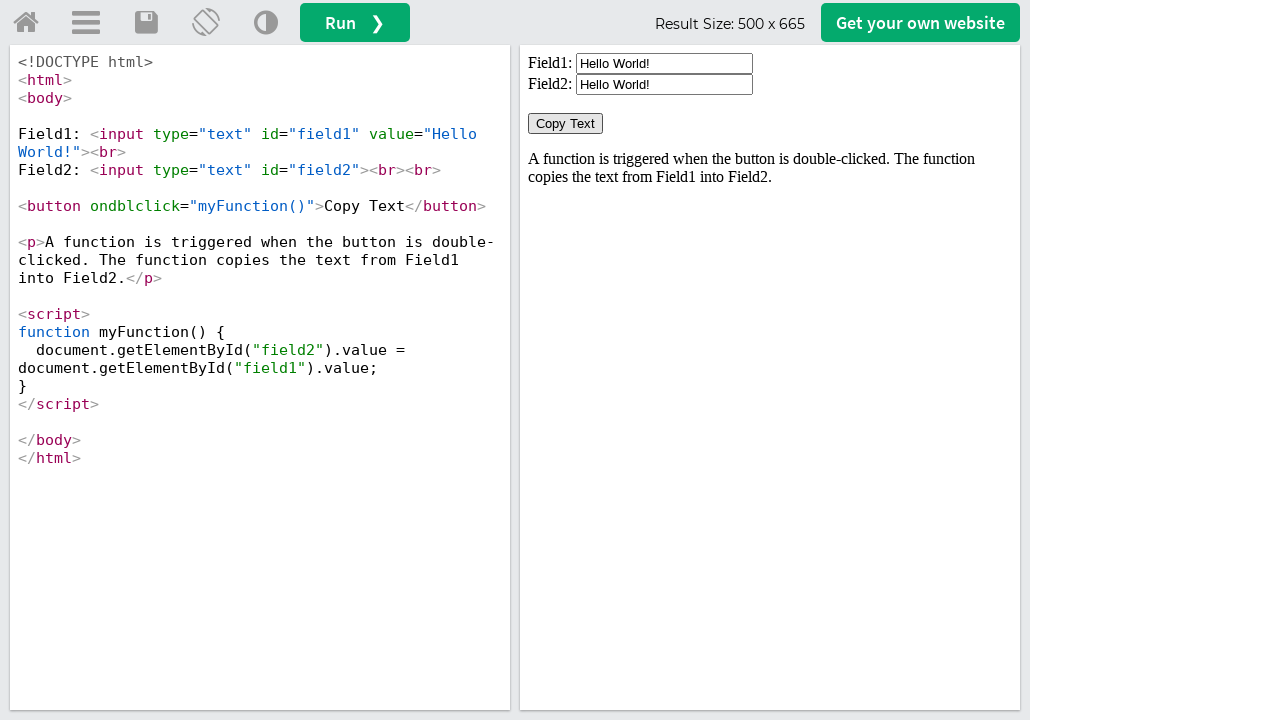